Tests file download functionality by downloading a specific text file

Starting URL: https://the-internet.herokuapp.com/download

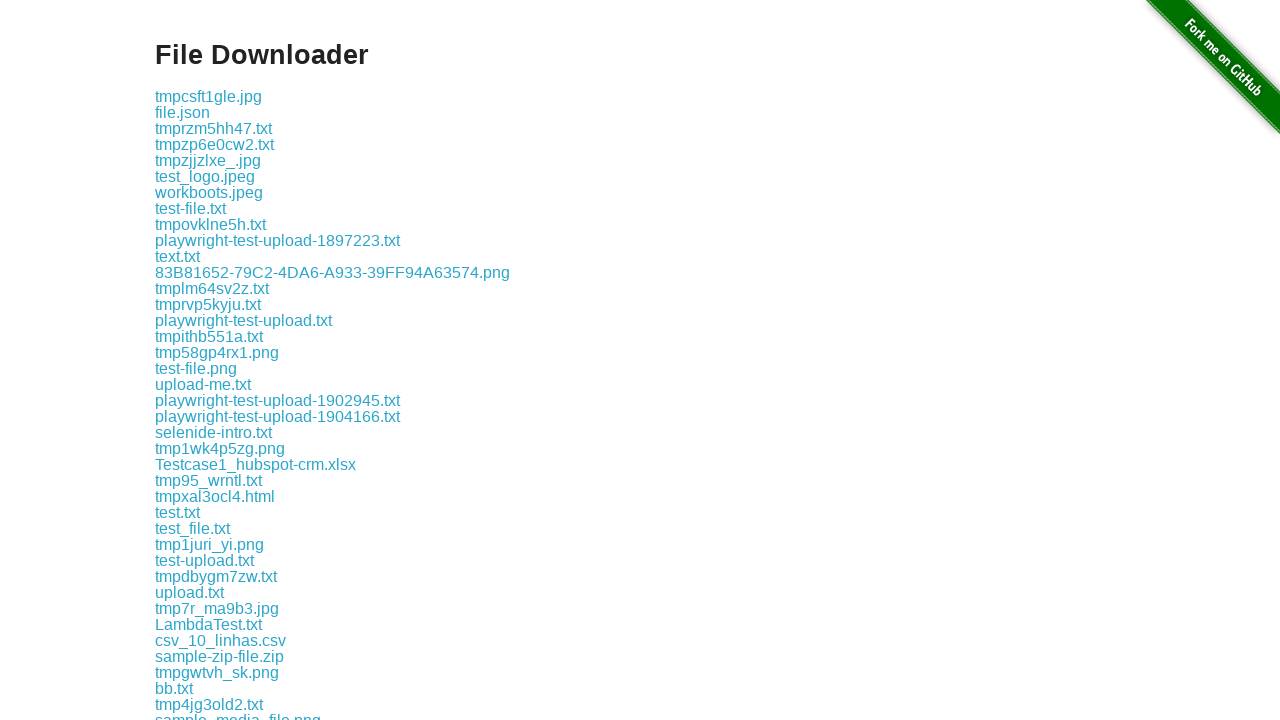

Clicked on LambdaTest.txt file link to initiate download at (208, 624) on a:text('LambdaTest.txt')
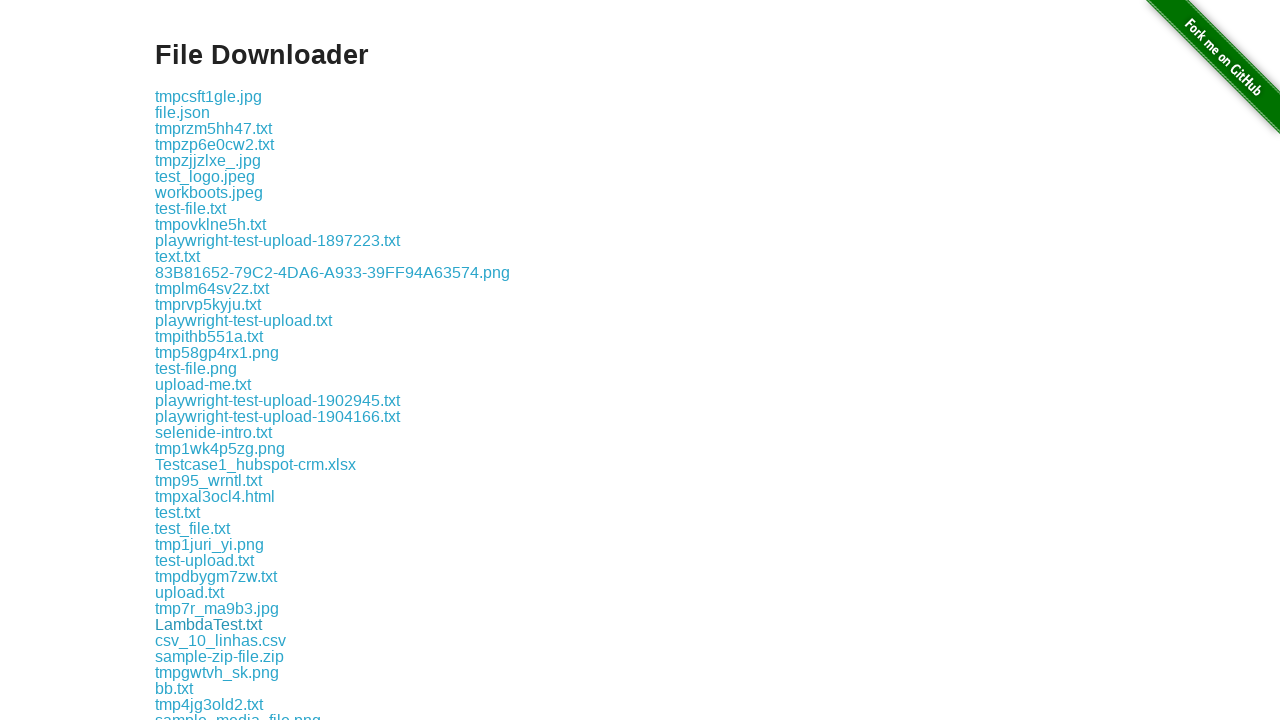

Captured download object from expected download
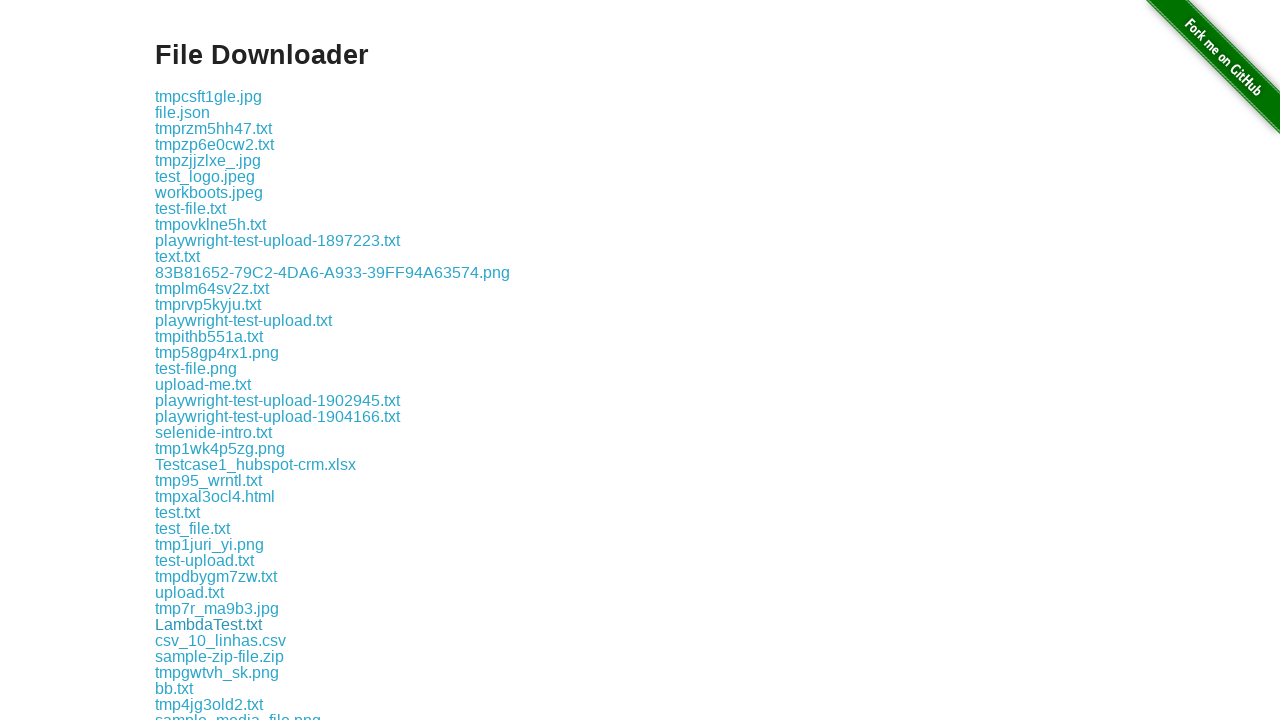

Verified download completed without failure
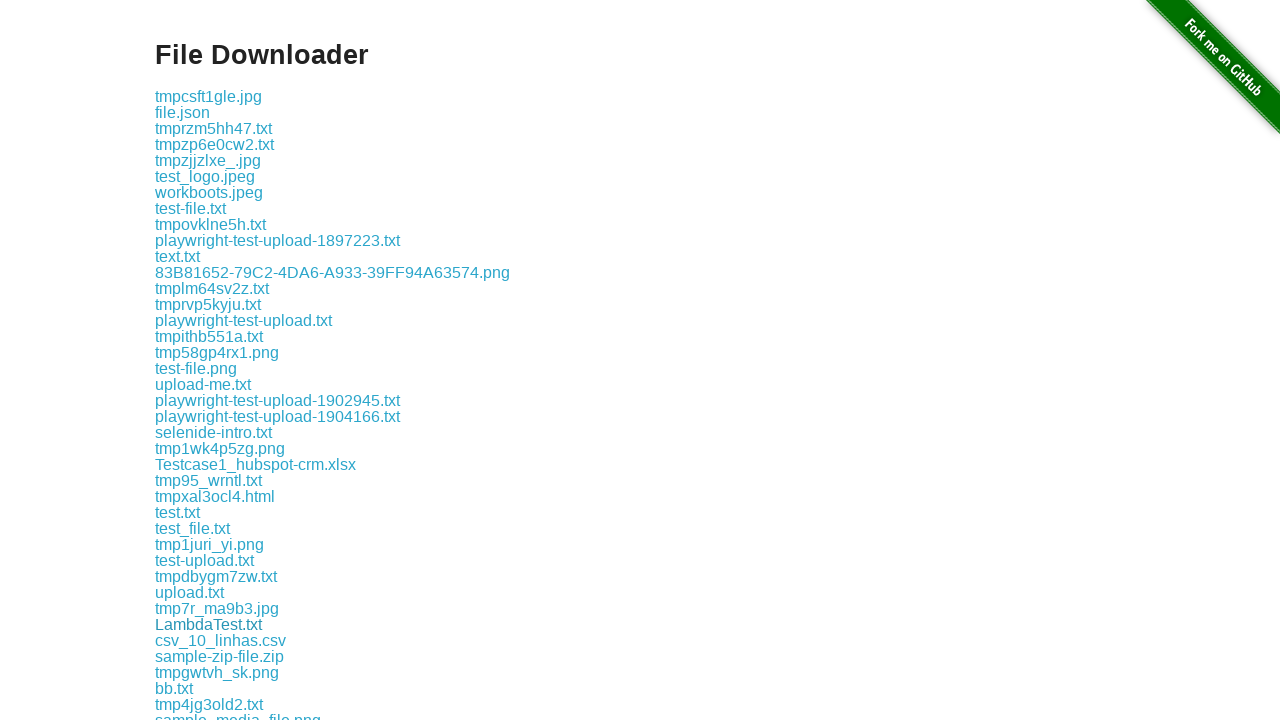

Verified downloaded filename is 'LambdaTest.txt'
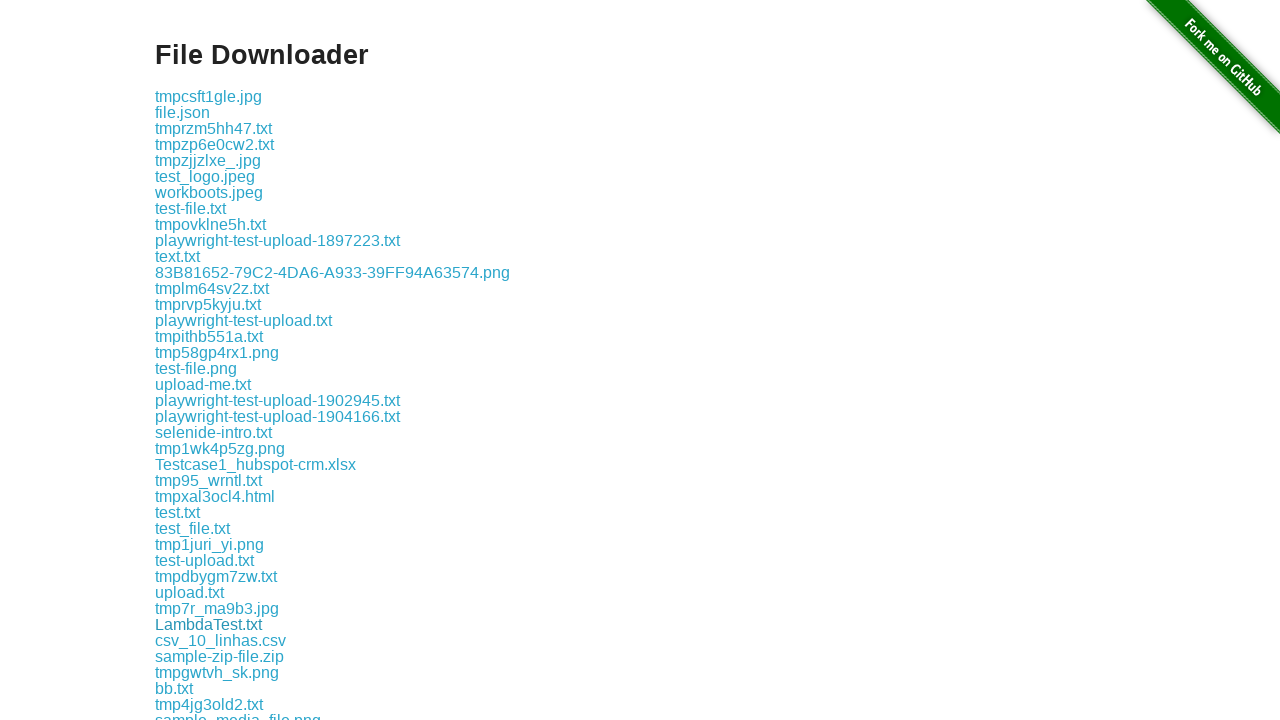

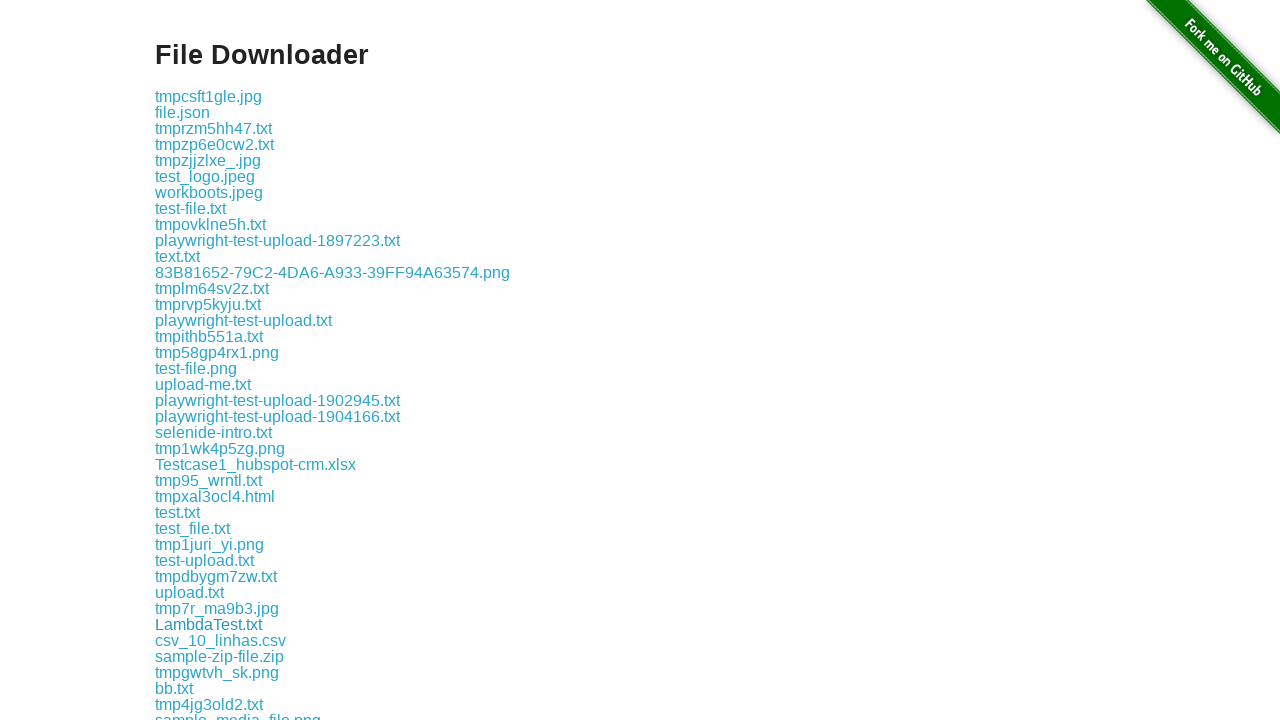